Verifies that the Signup/Login link is present on the homepage

Starting URL: https://automationexercise.com/

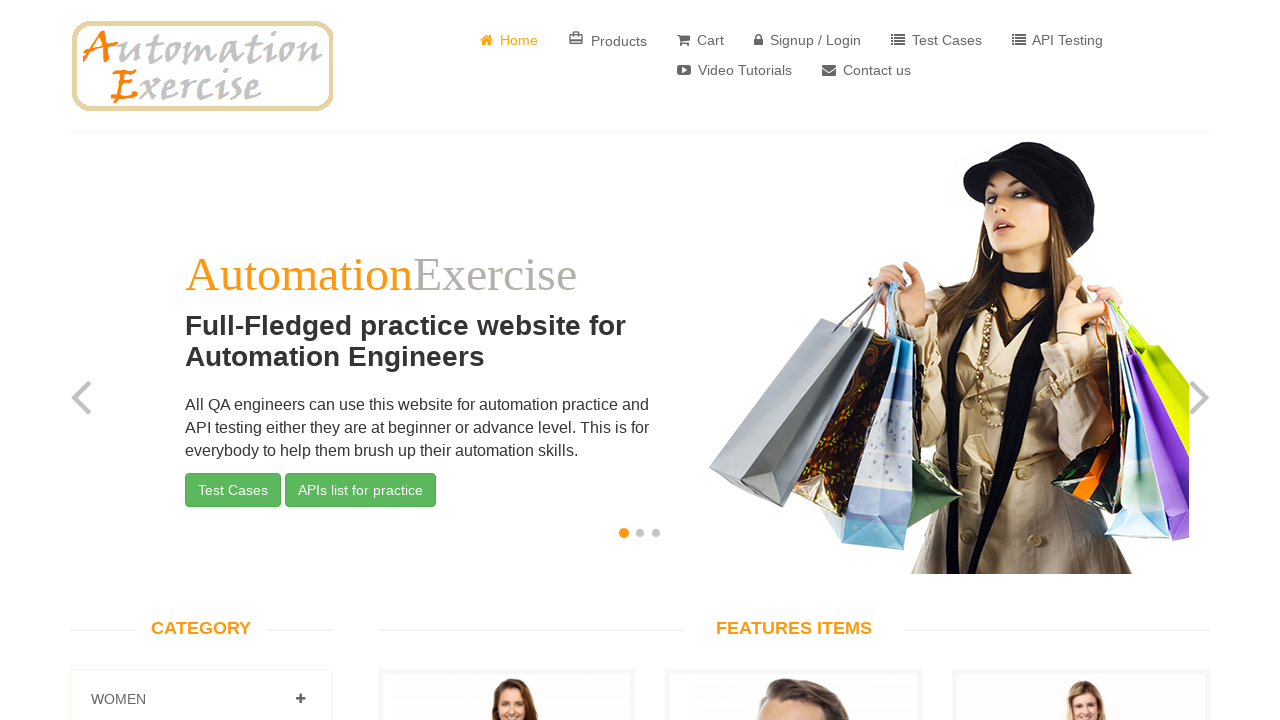

Waited for Signup/Login link to be visible on homepage
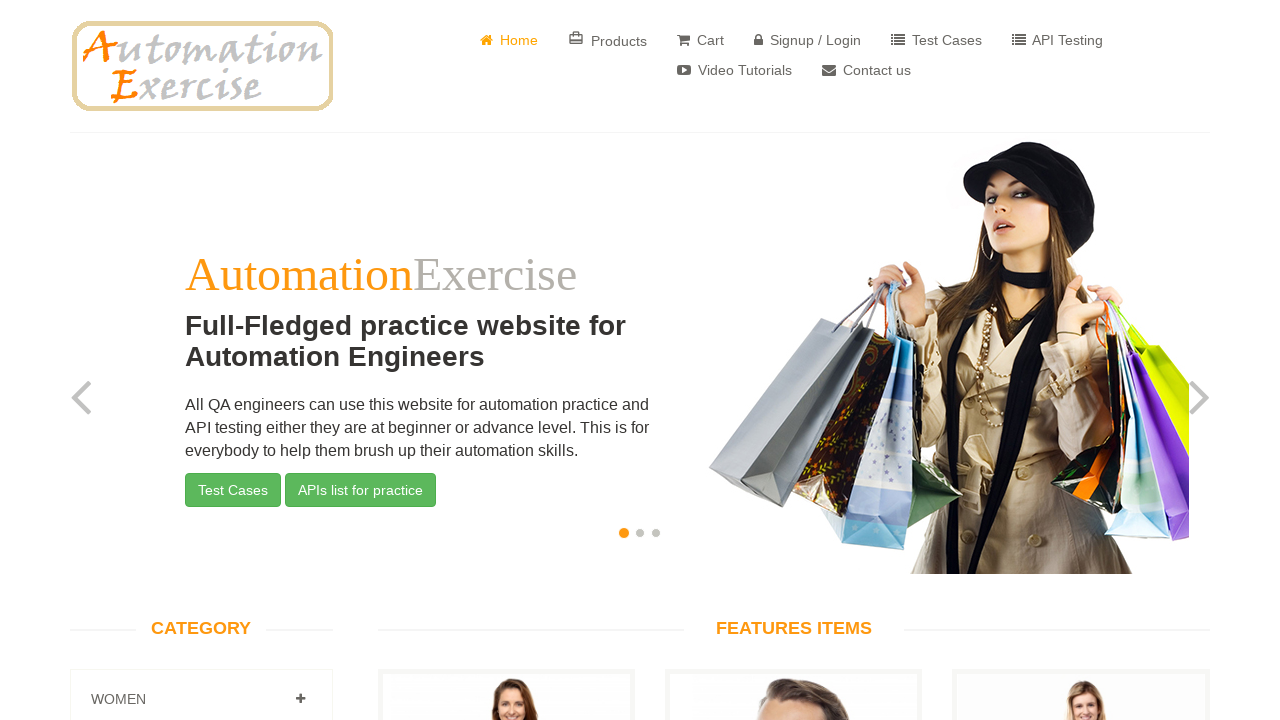

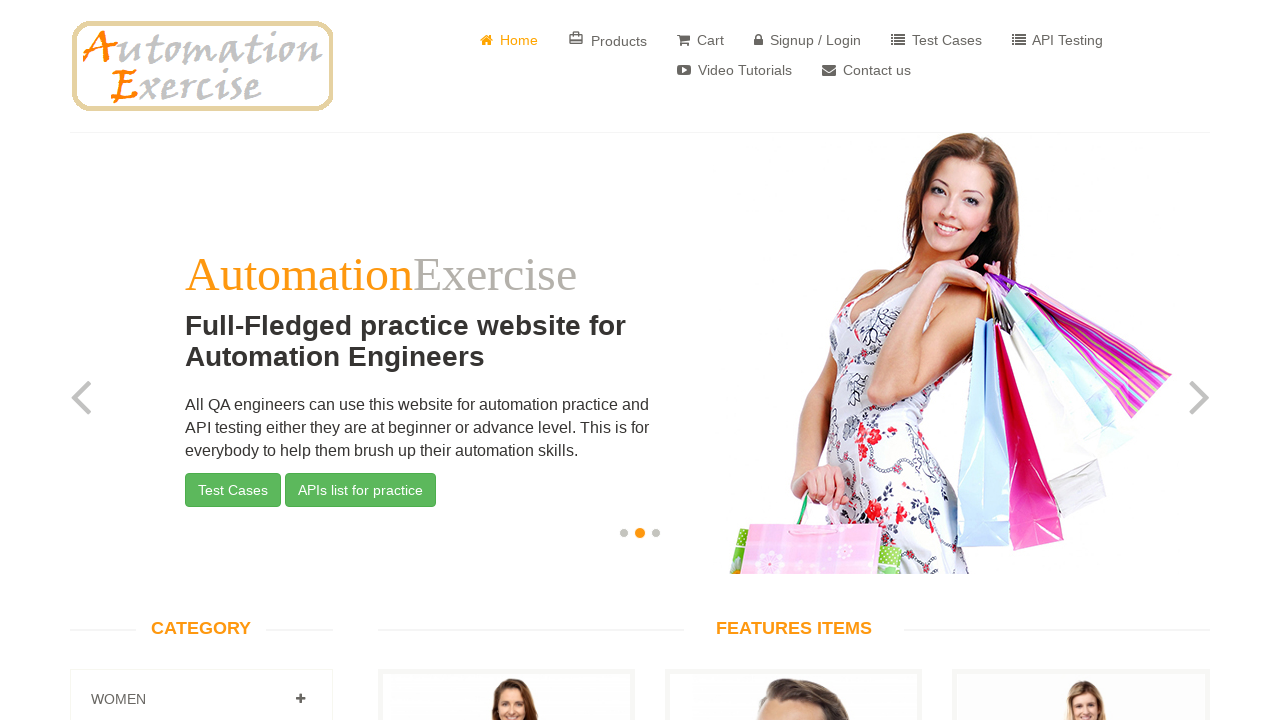